Tests dropdown select box functionality by selecting an option from a dropdown menu using visible text

Starting URL: https://the-internet.herokuapp.com/dropdown

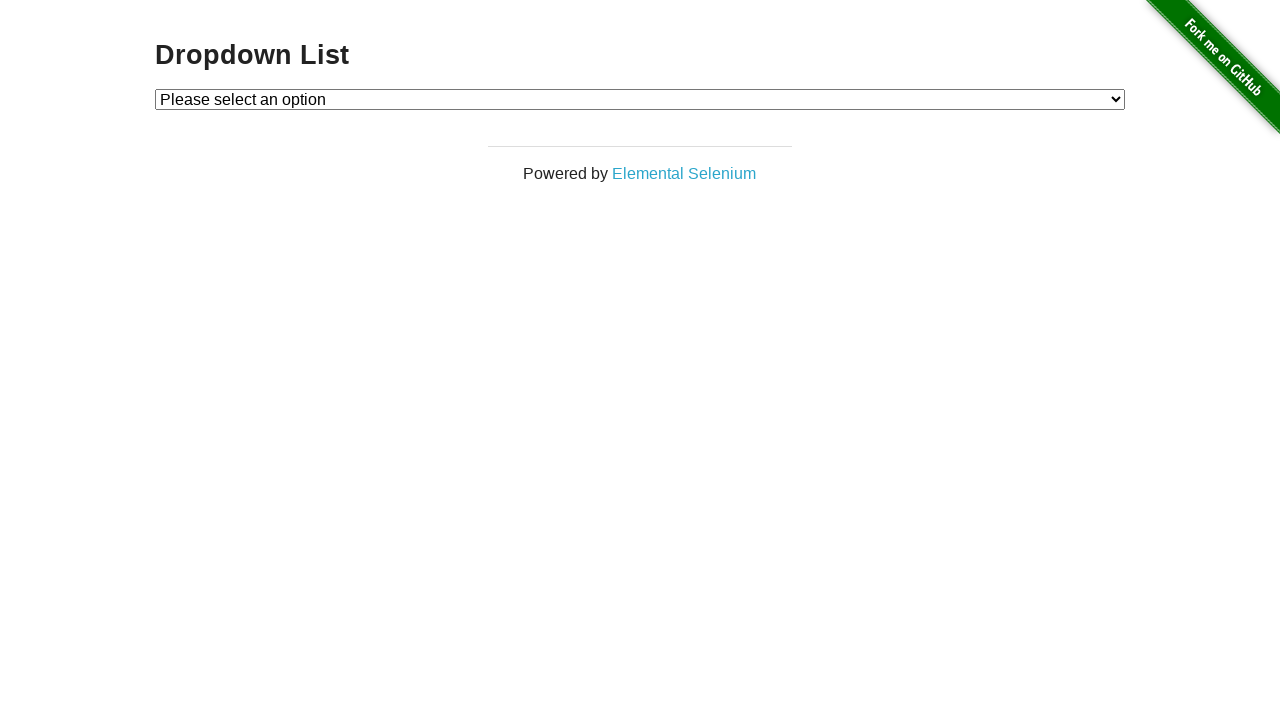

Waited for dropdown to be visible
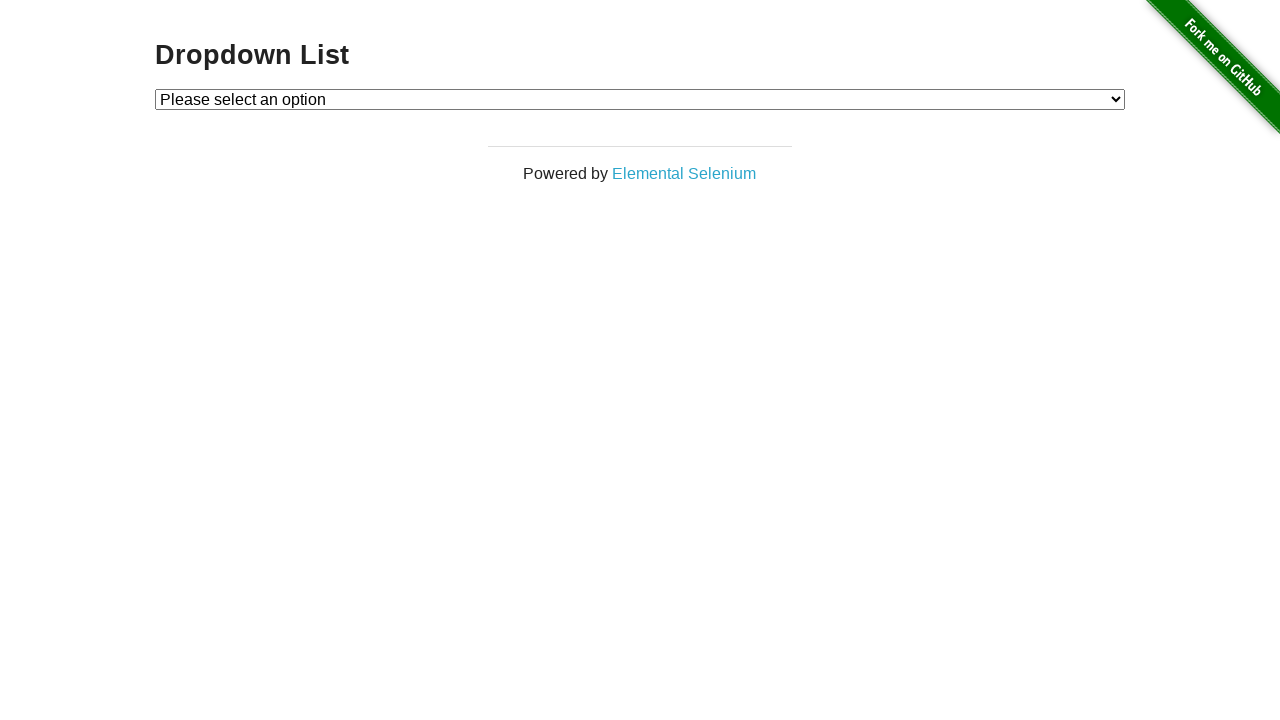

Selected 'Option 2' from the dropdown menu on #dropdown
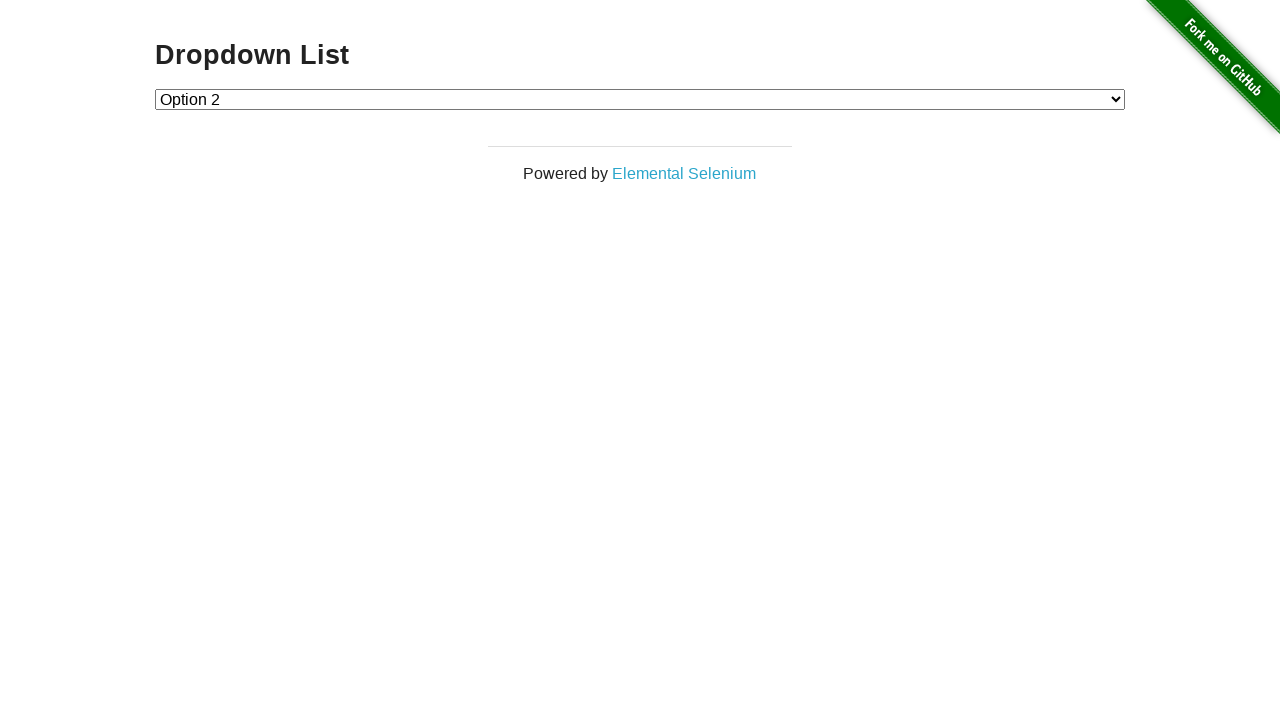

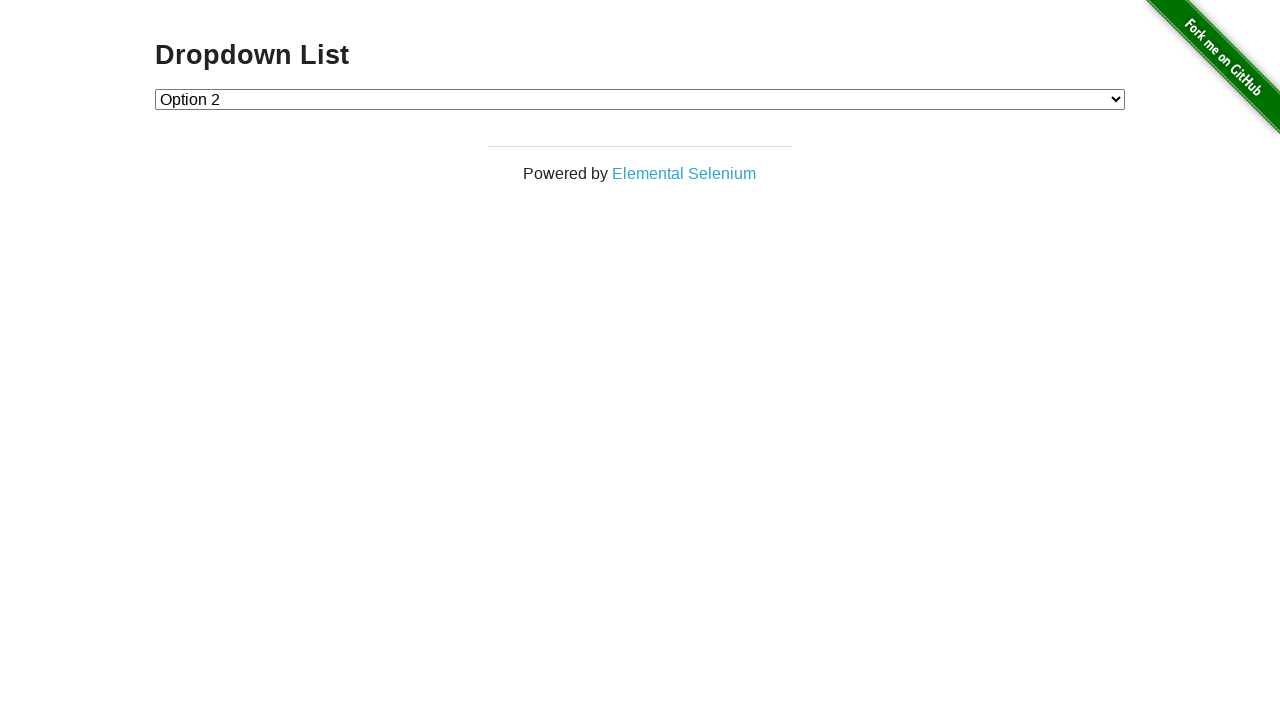